Tests link navigation by calculating a mathematical value to find the correct link text, clicking it, then filling out a form with personal information (first name, last name, city, country) and submitting it.

Starting URL: http://suninjuly.github.io/find_link_text

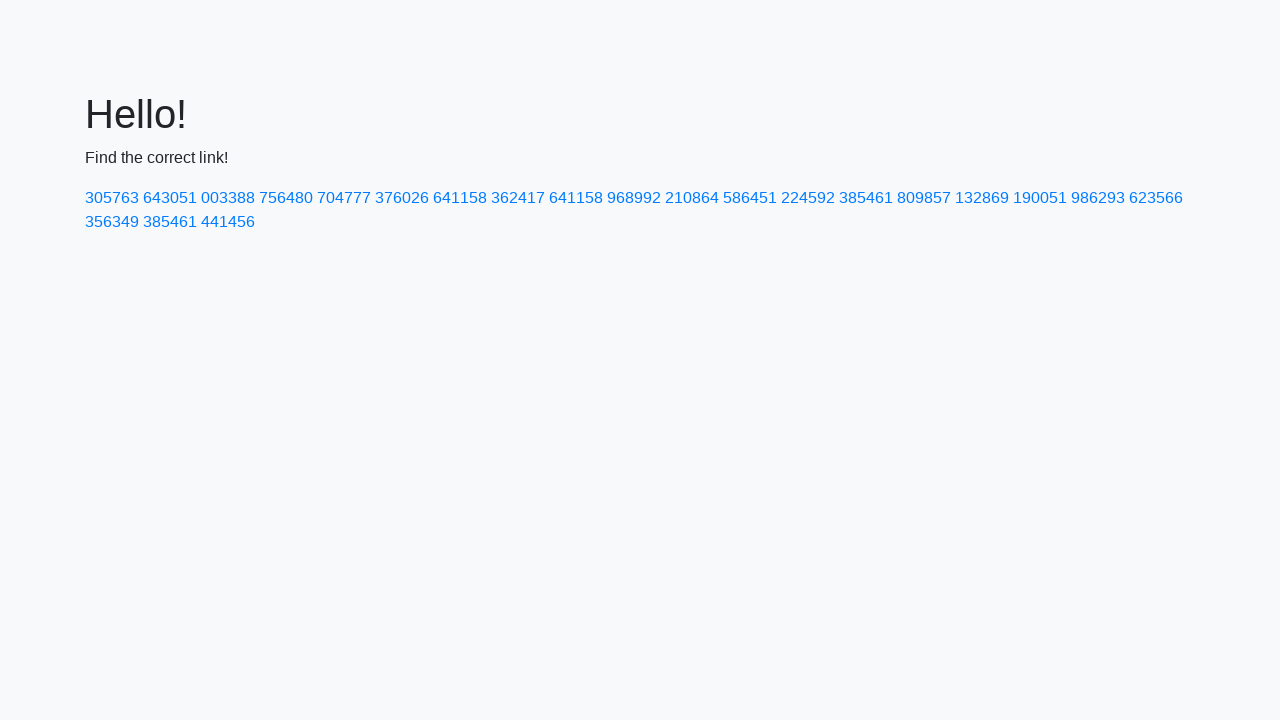

Clicked link with calculated text value: 224592 at (808, 198) on text=224592
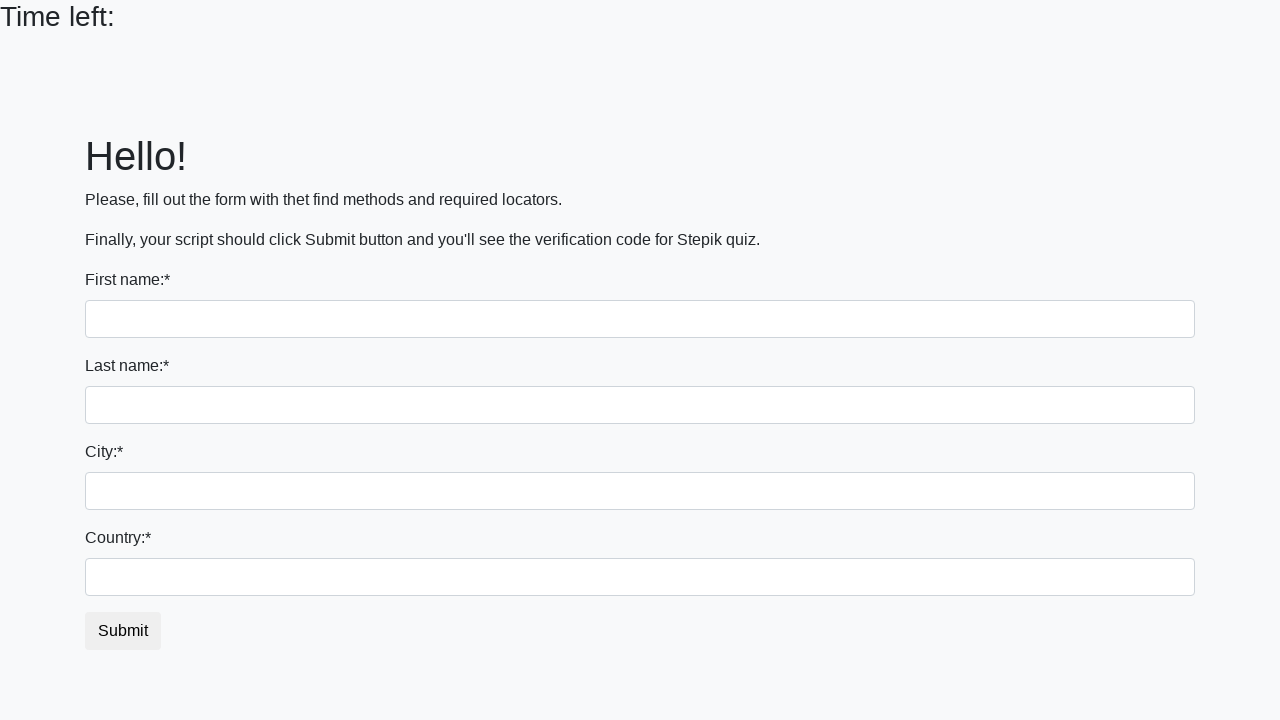

Filled first name field with 'Ivan' on input
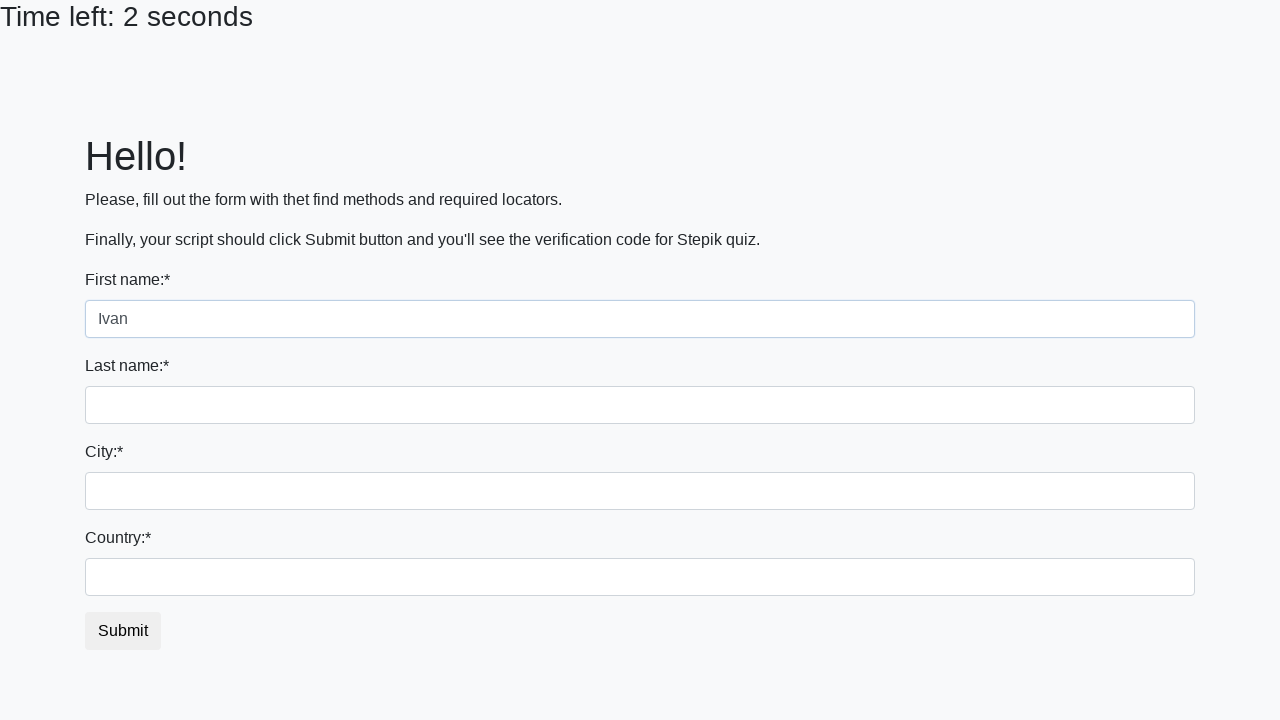

Filled last name field with 'Petrov' on input[name='last_name']
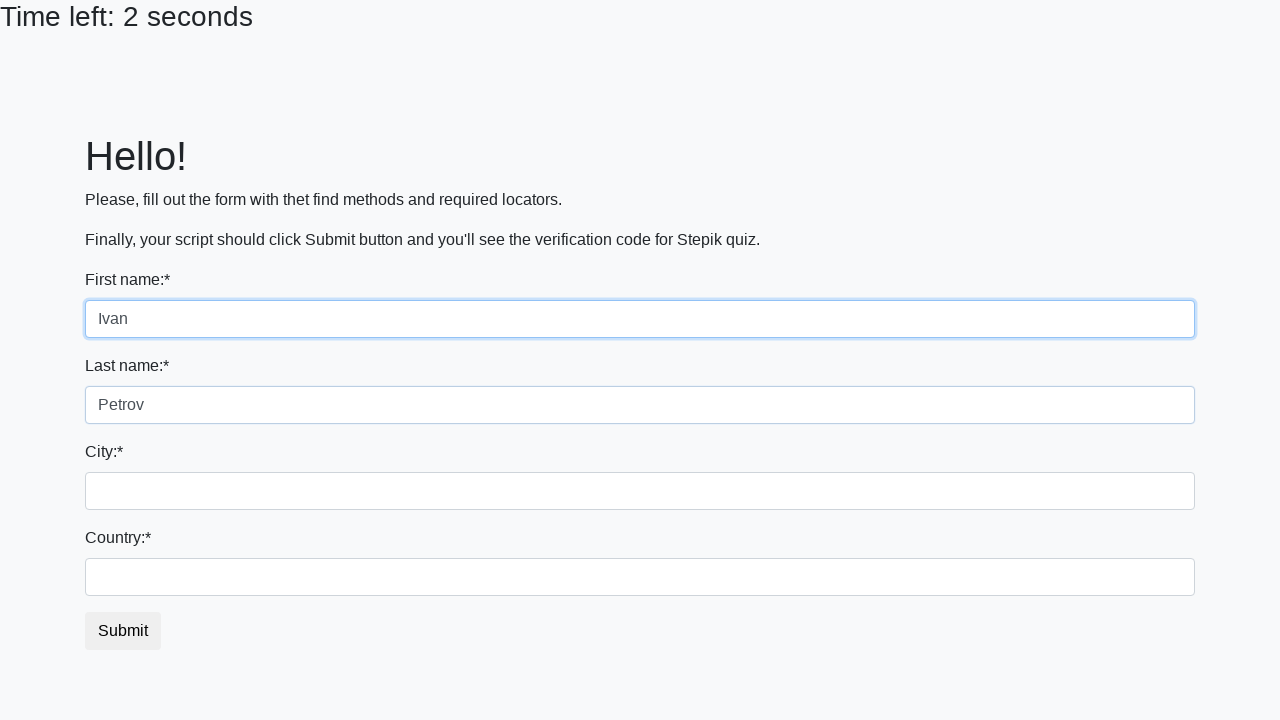

Filled city field with 'Smolensk' on .form-control.city
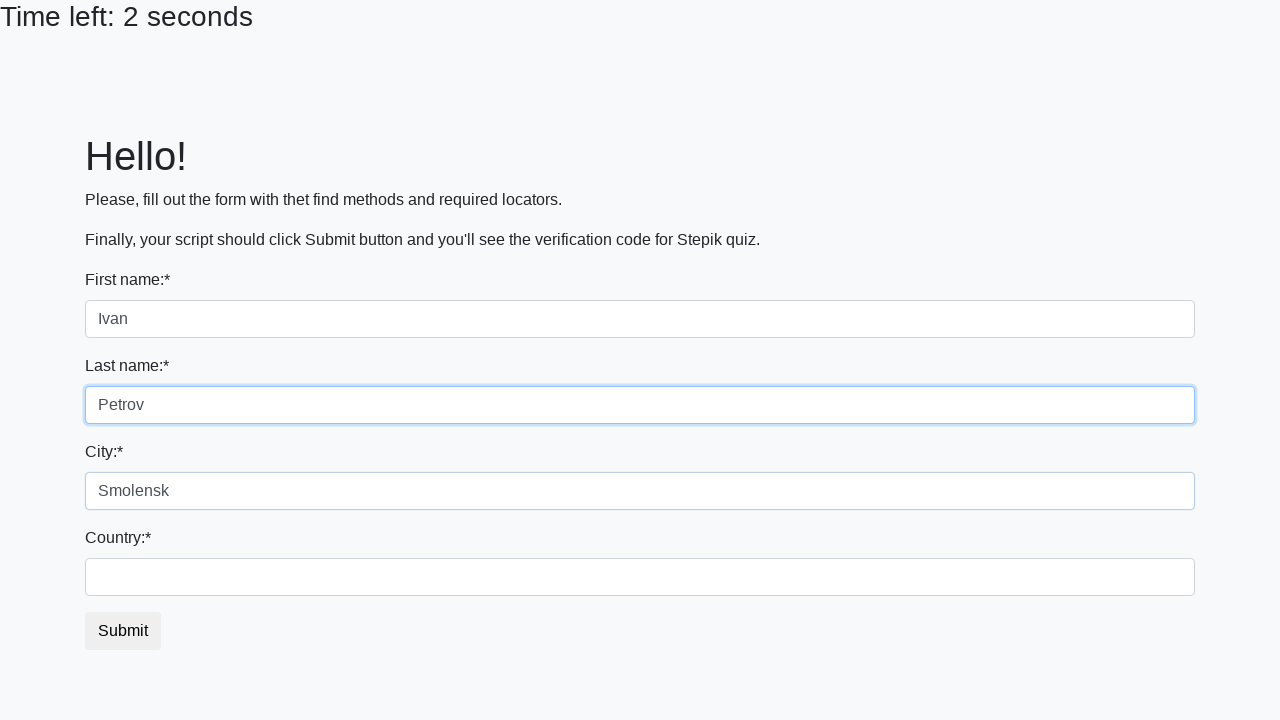

Filled country field with 'Russia' on #country
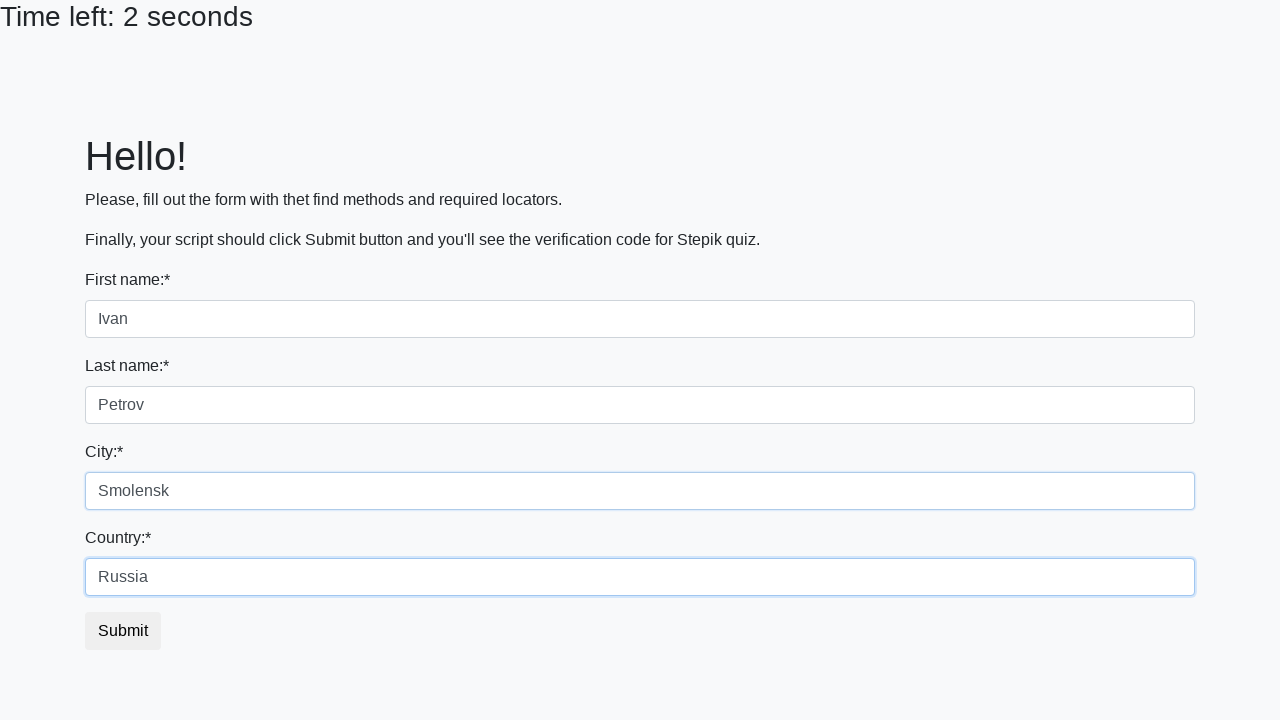

Clicked submit button to complete form submission at (123, 631) on button.btn
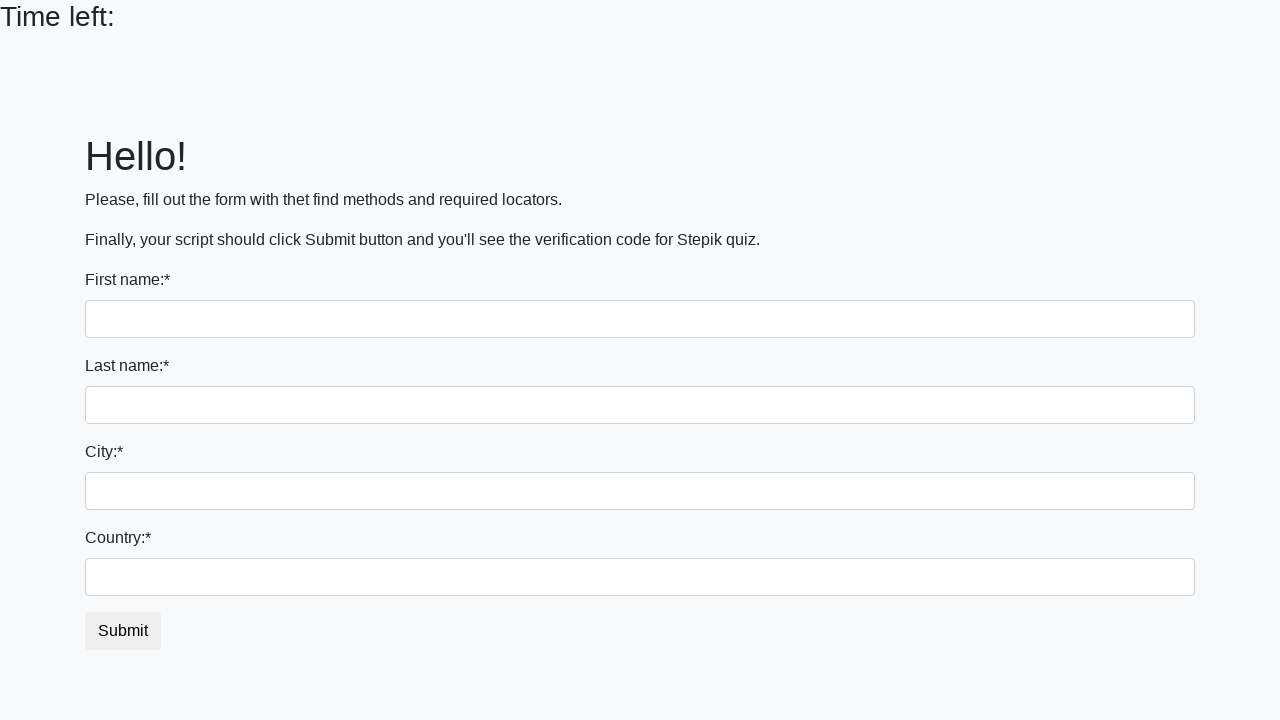

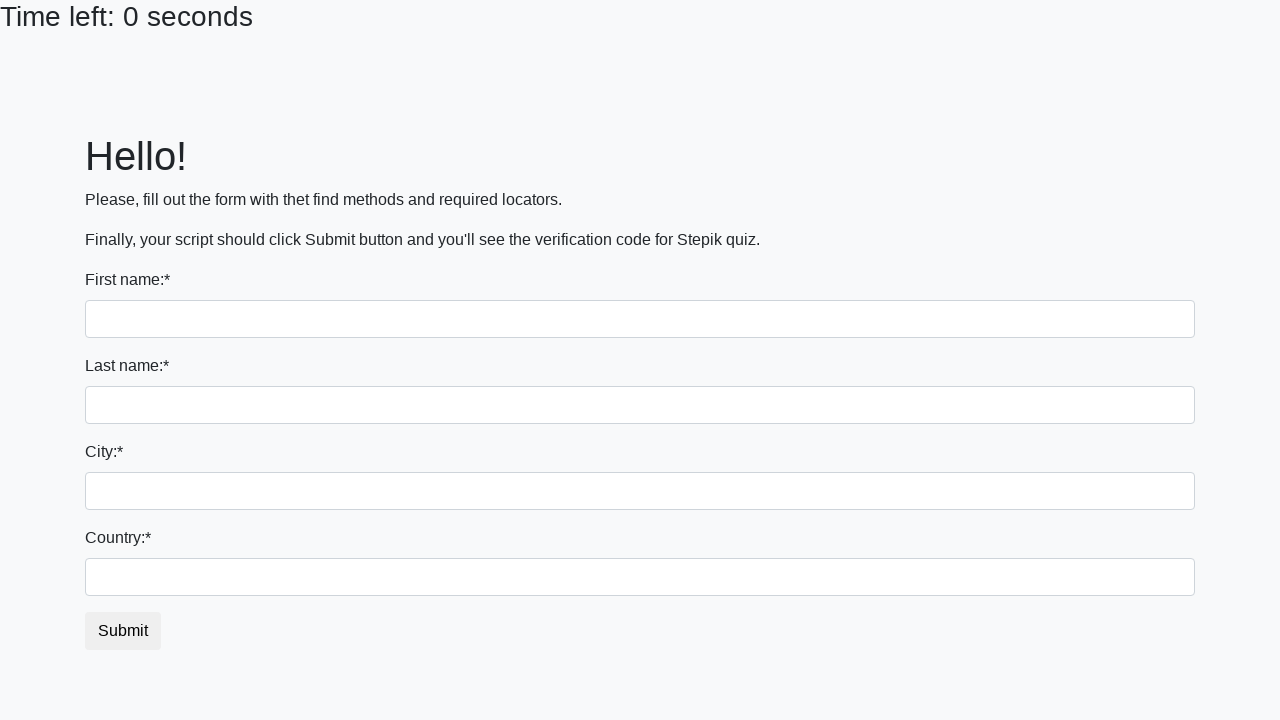